Tests browser tab switching by clicking a link that opens a new window, then switching to that new window and verifying its title

Starting URL: http://the-internet.herokuapp.com/windows

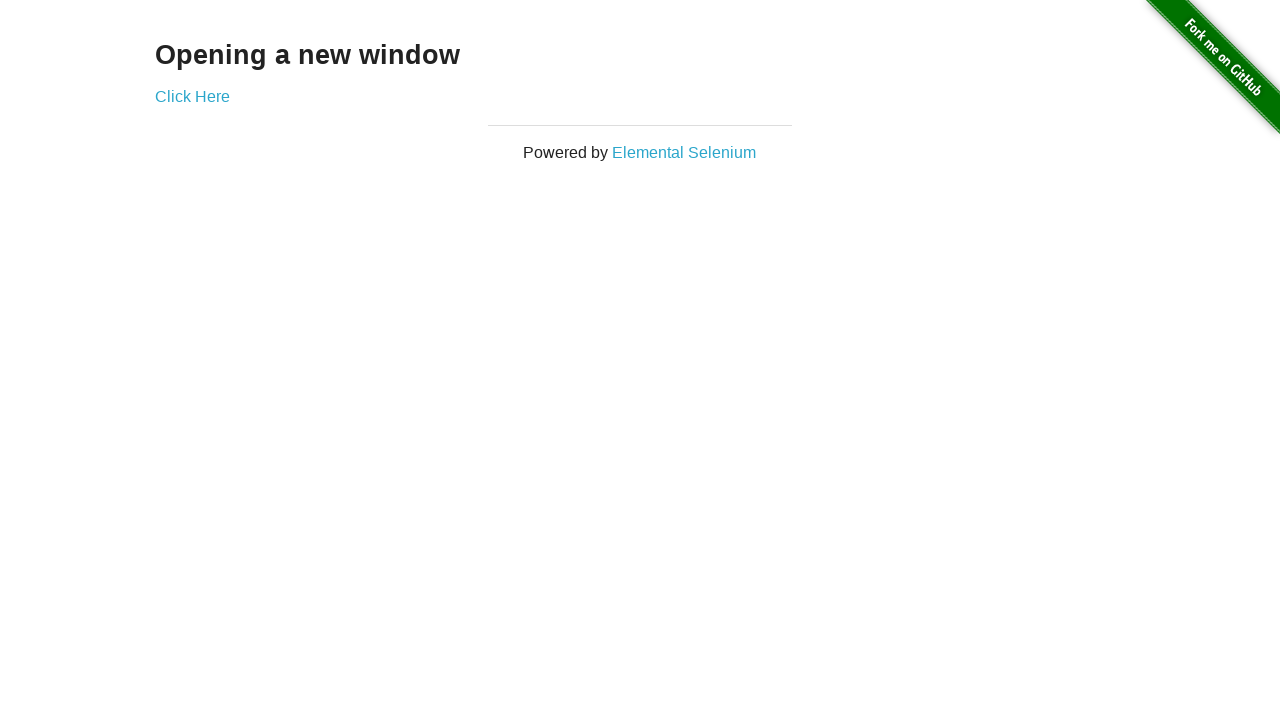

Clicked 'Click Here' link to open new window at (192, 96) on text=Click Here
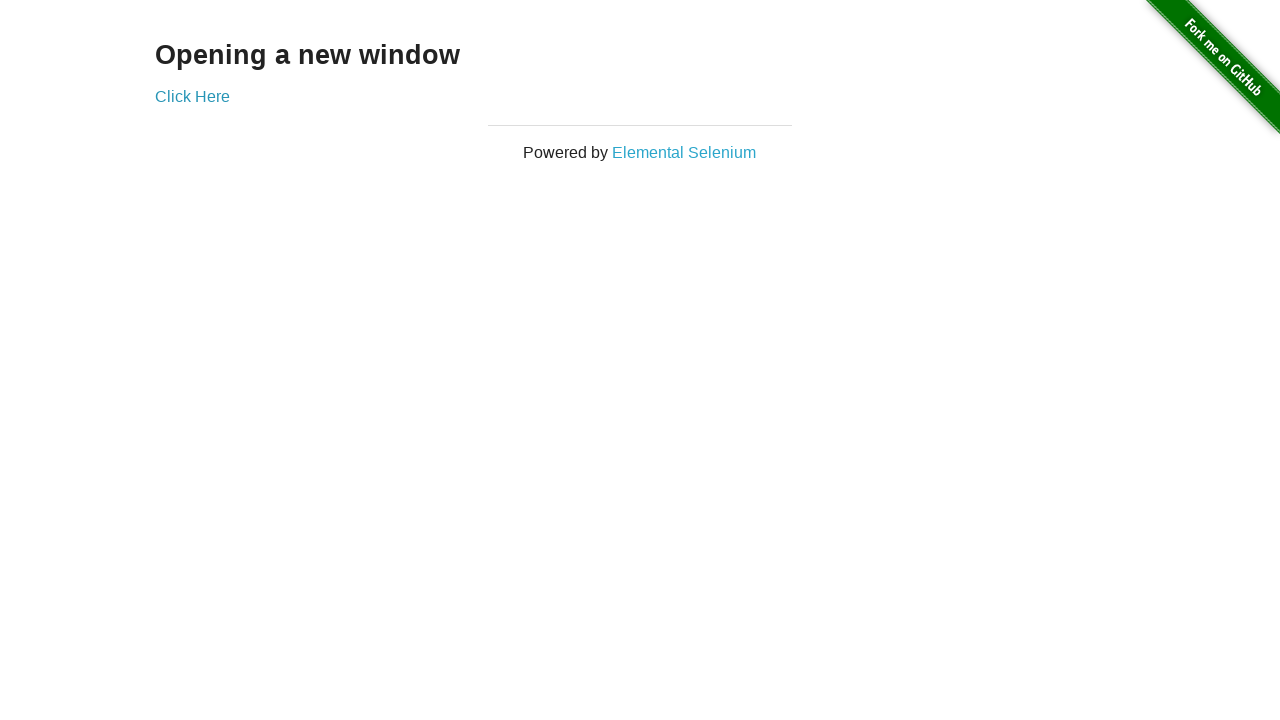

Captured new window/tab that opened
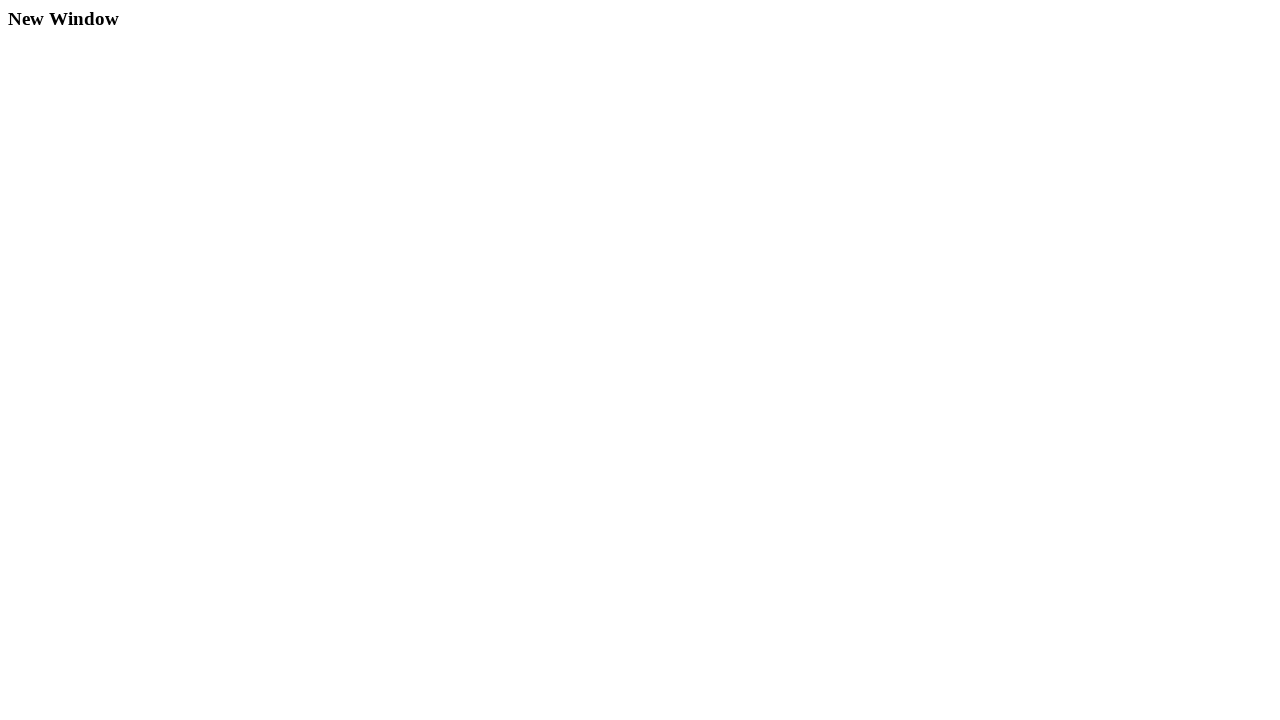

New window/tab finished loading
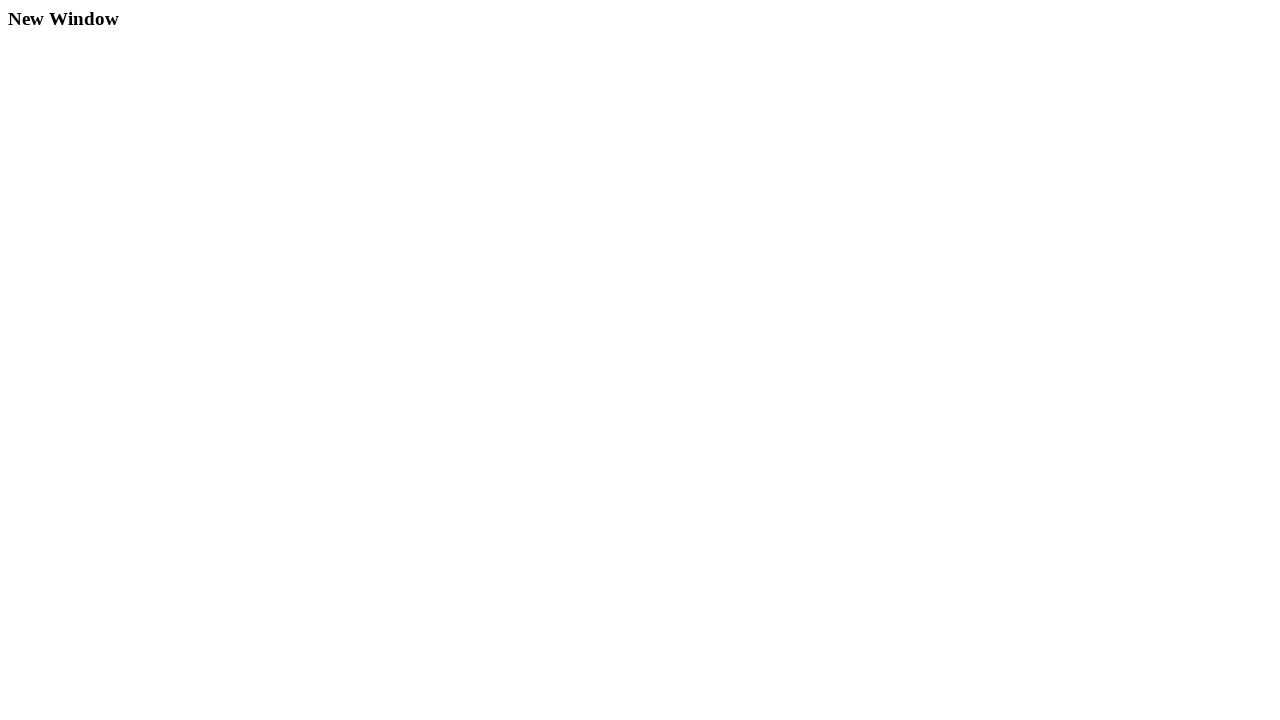

Verified new window title is 'New Window'
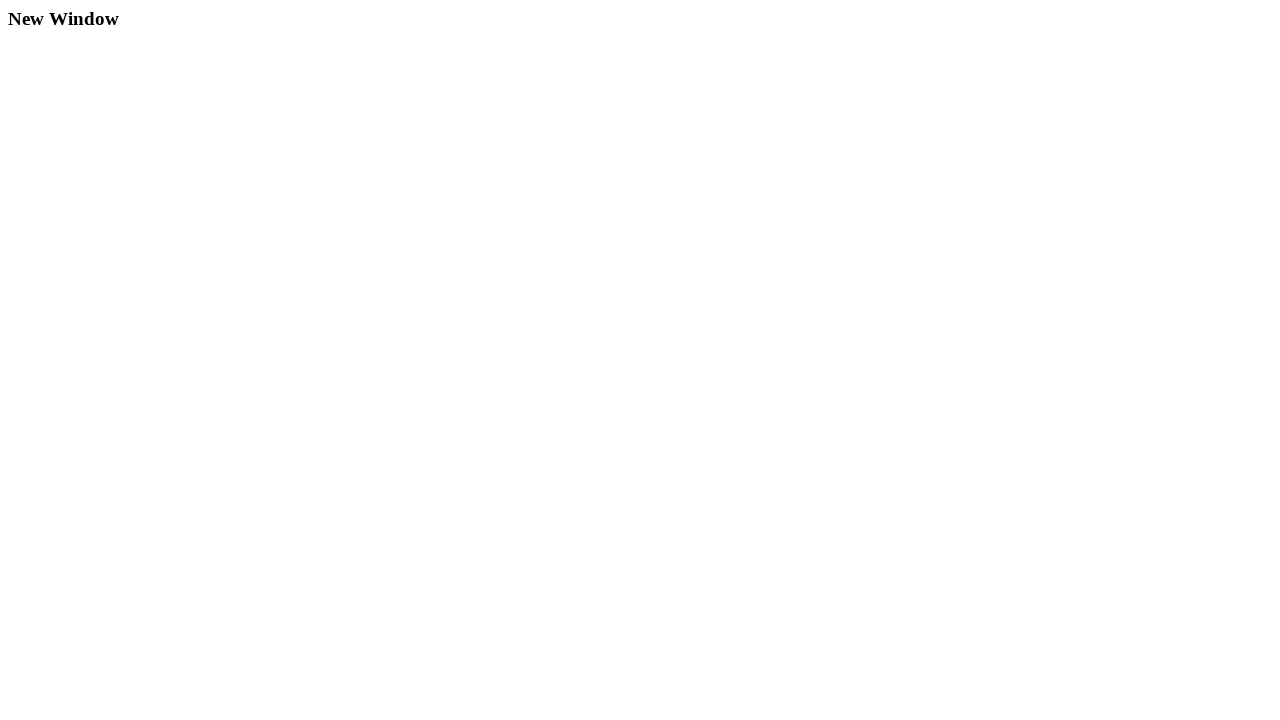

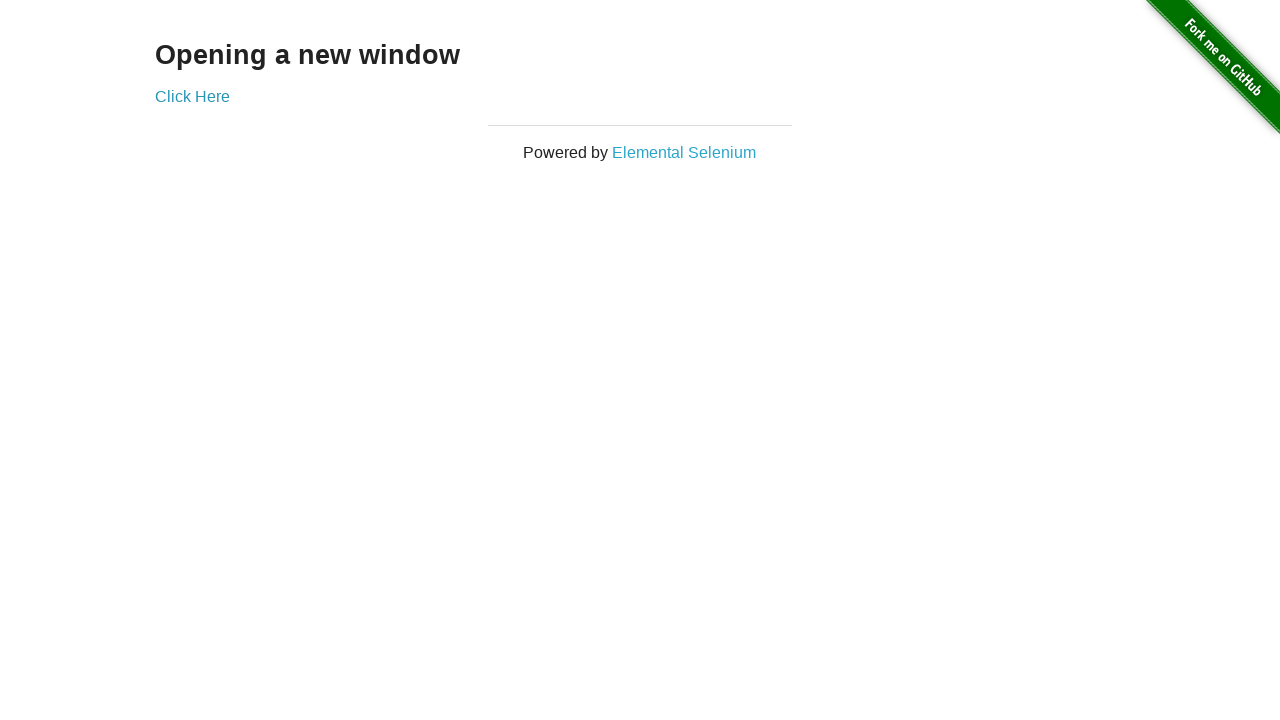